Navigates to the enfec.com website and verifies the page loads successfully by checking for the page title.

Starting URL: http://www.enfec.com/

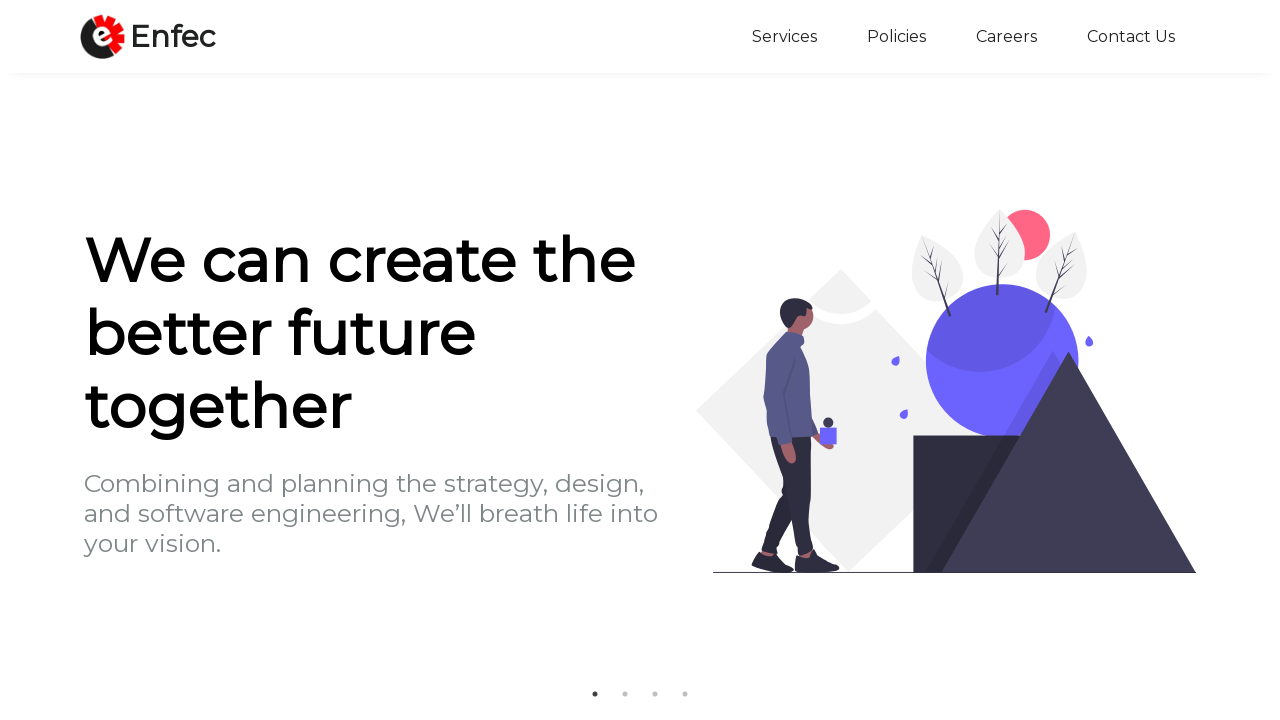

Navigated to http://www.enfec.com/
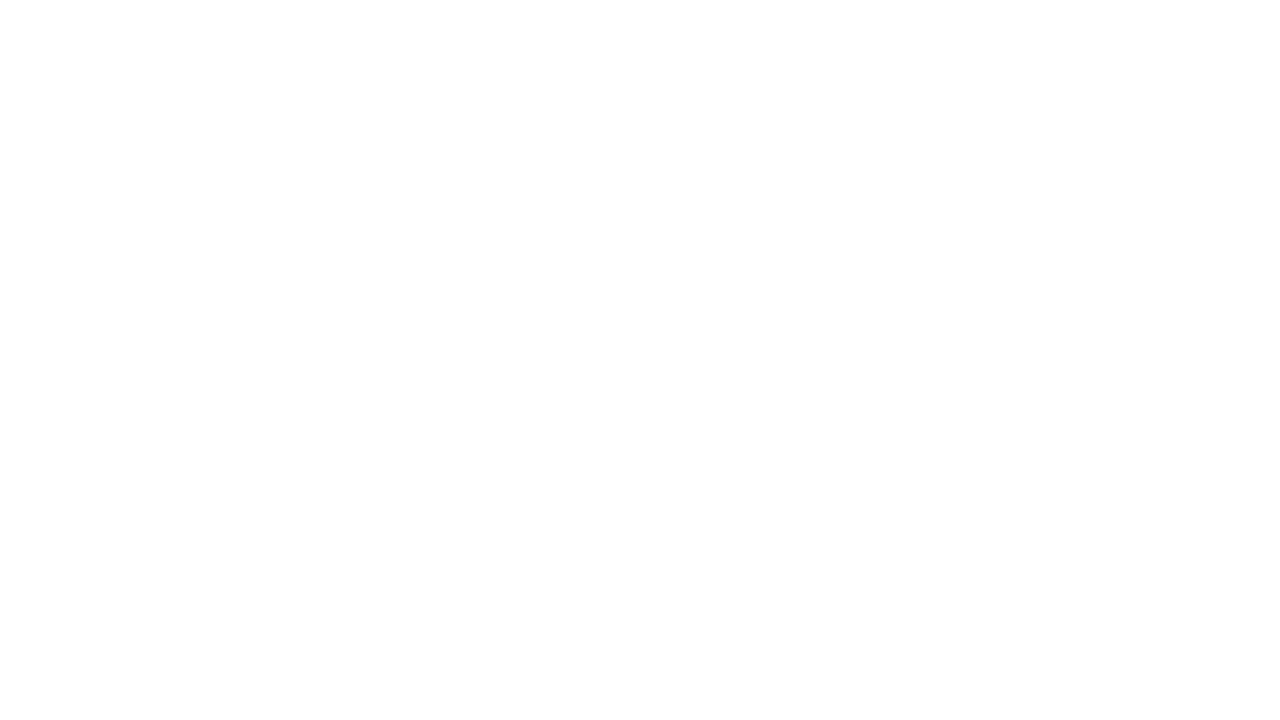

Page reached domcontentloaded state
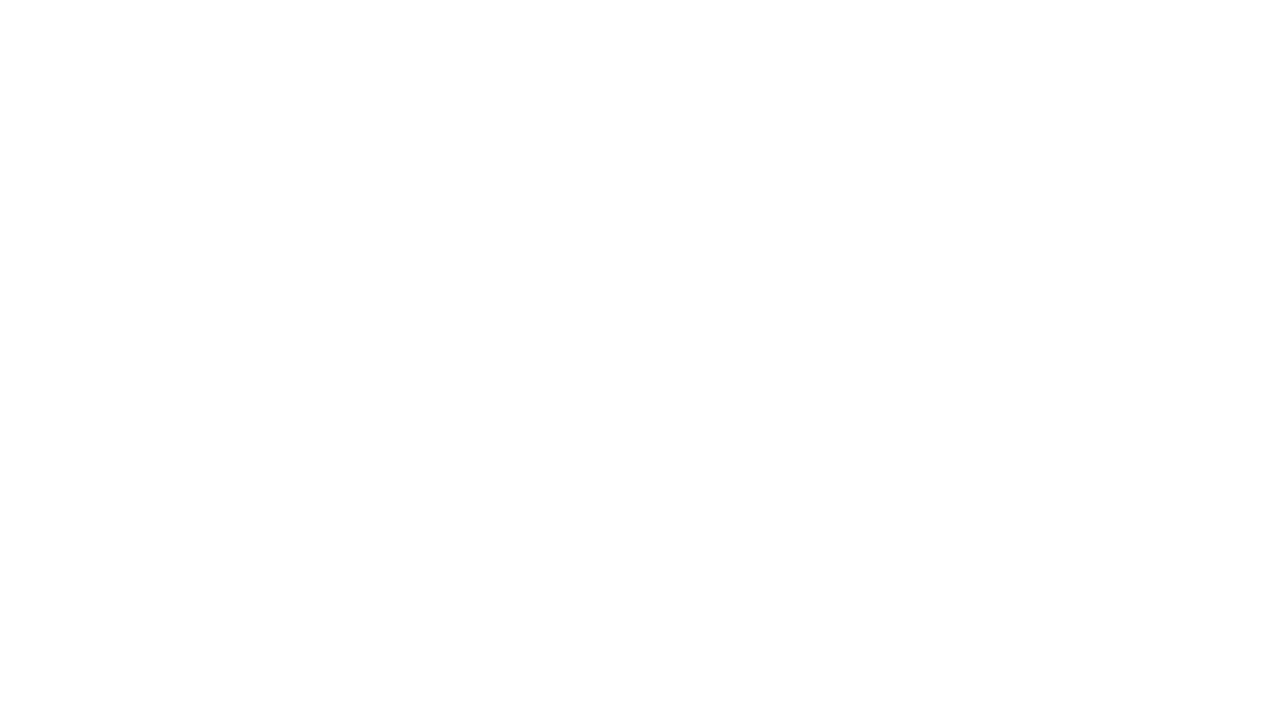

Verified page title is not empty
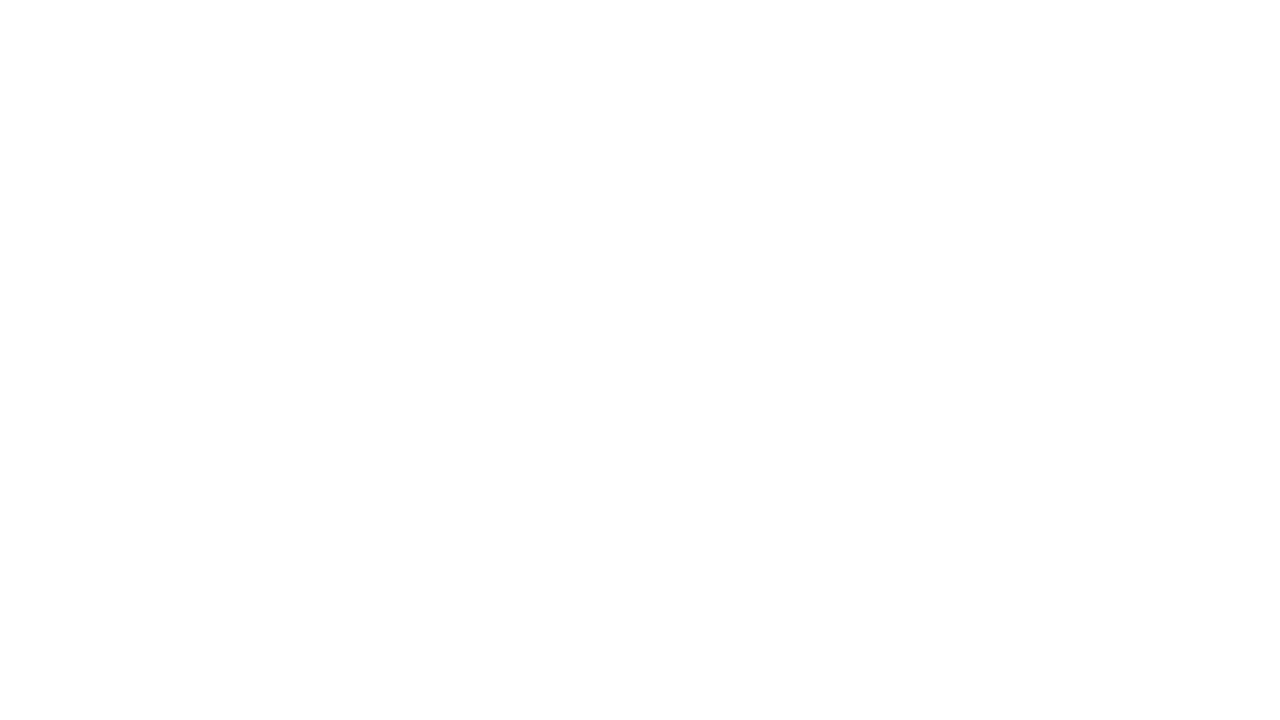

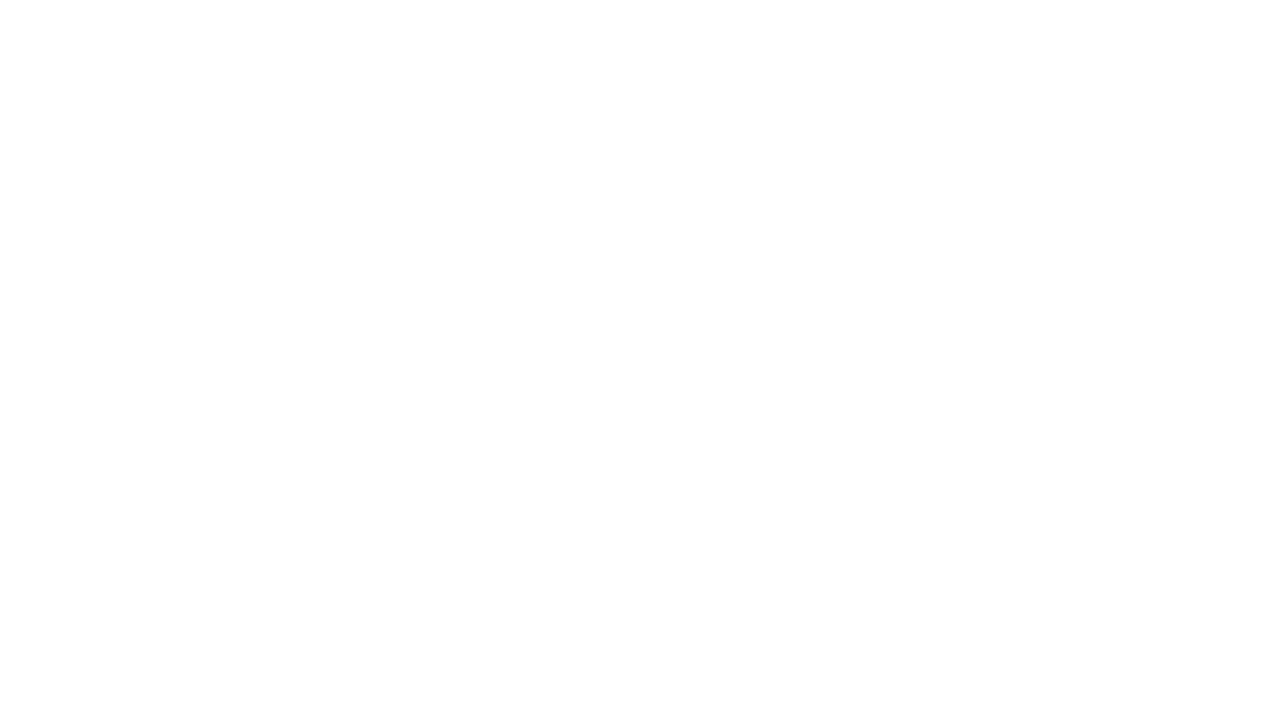